Navigates to Gmail and clicks the Help link to open a new window, demonstrating window handle management

Starting URL: https://gmail.com

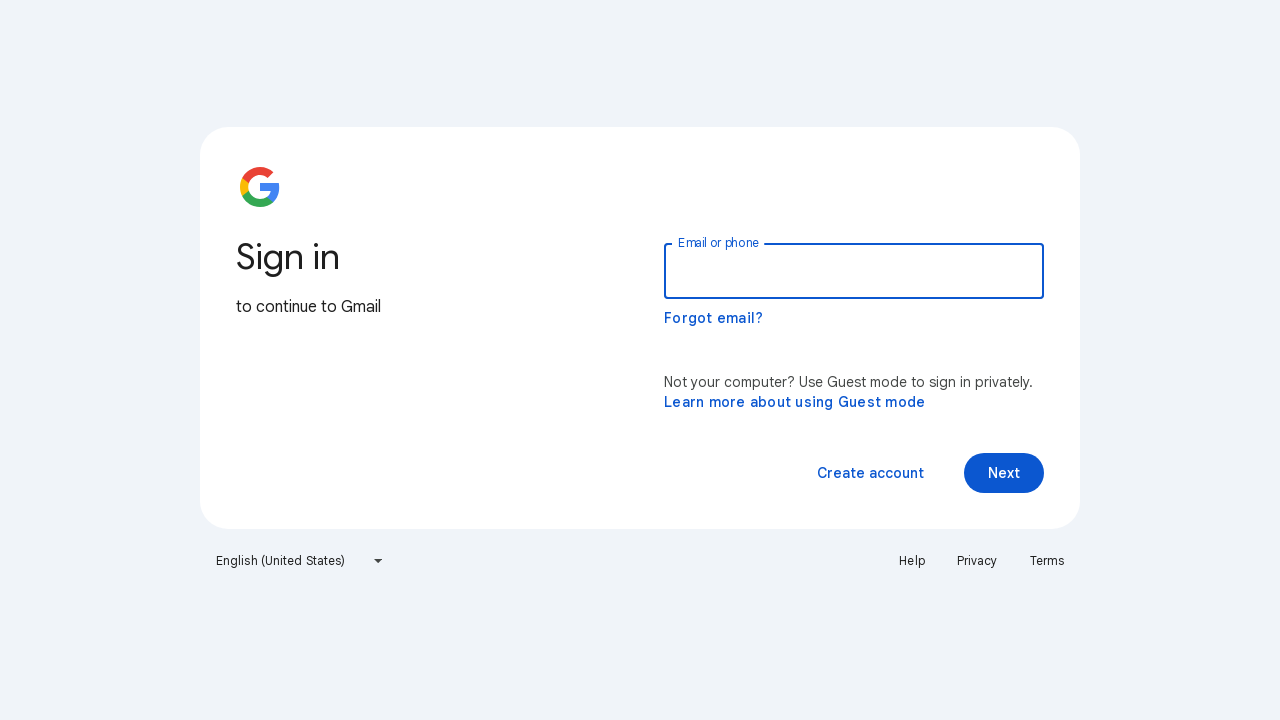

Clicked Help link to open new window at (912, 561) on a:text('Help')
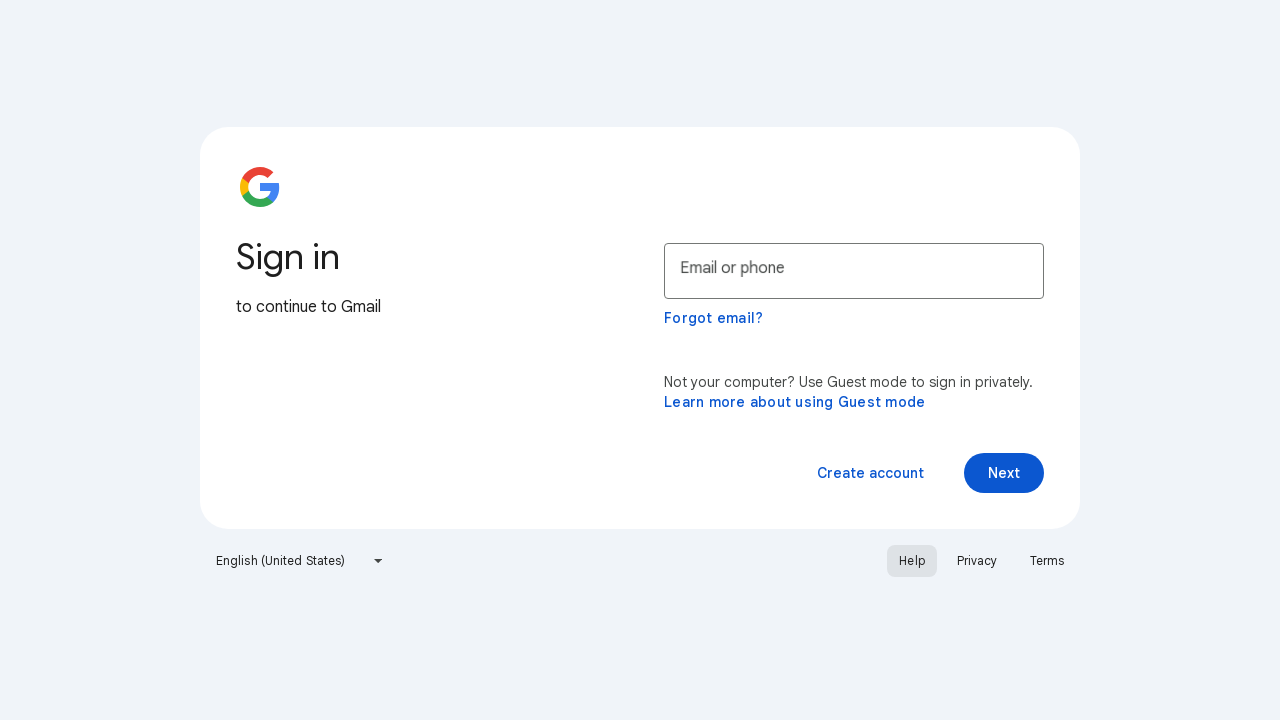

Waited for new window/tab to open
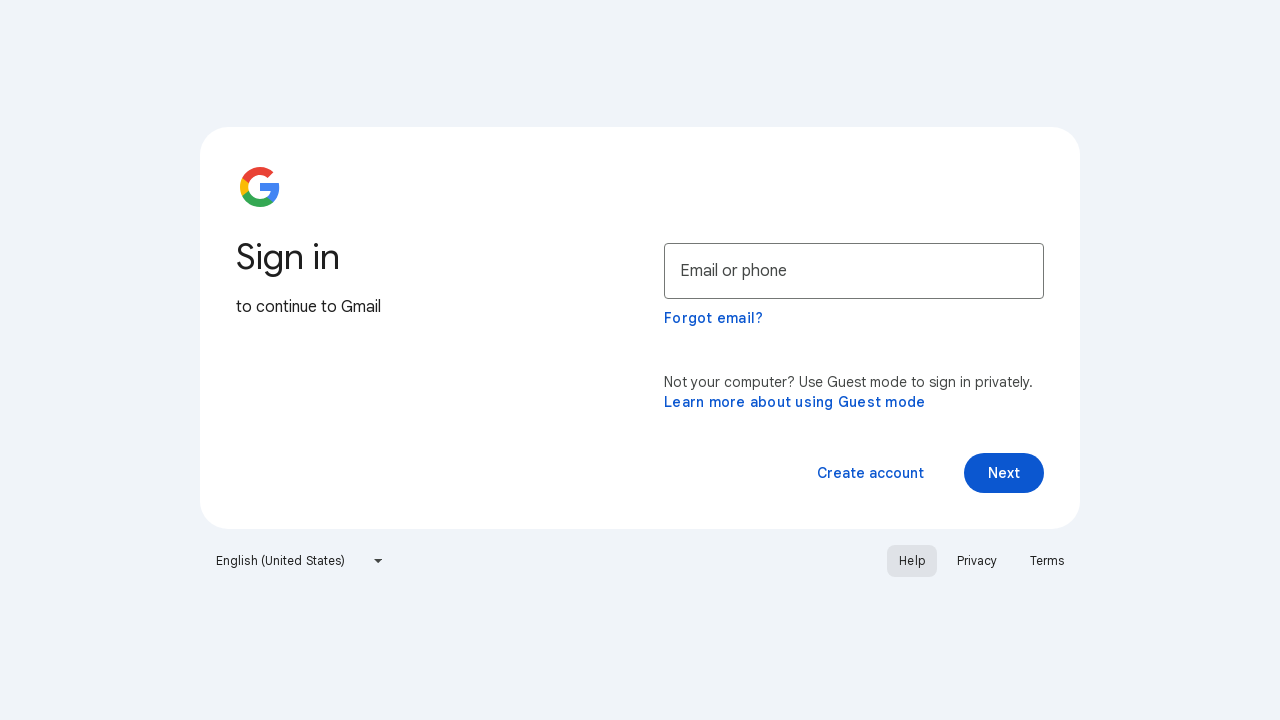

Retrieved all open pages/windows from context
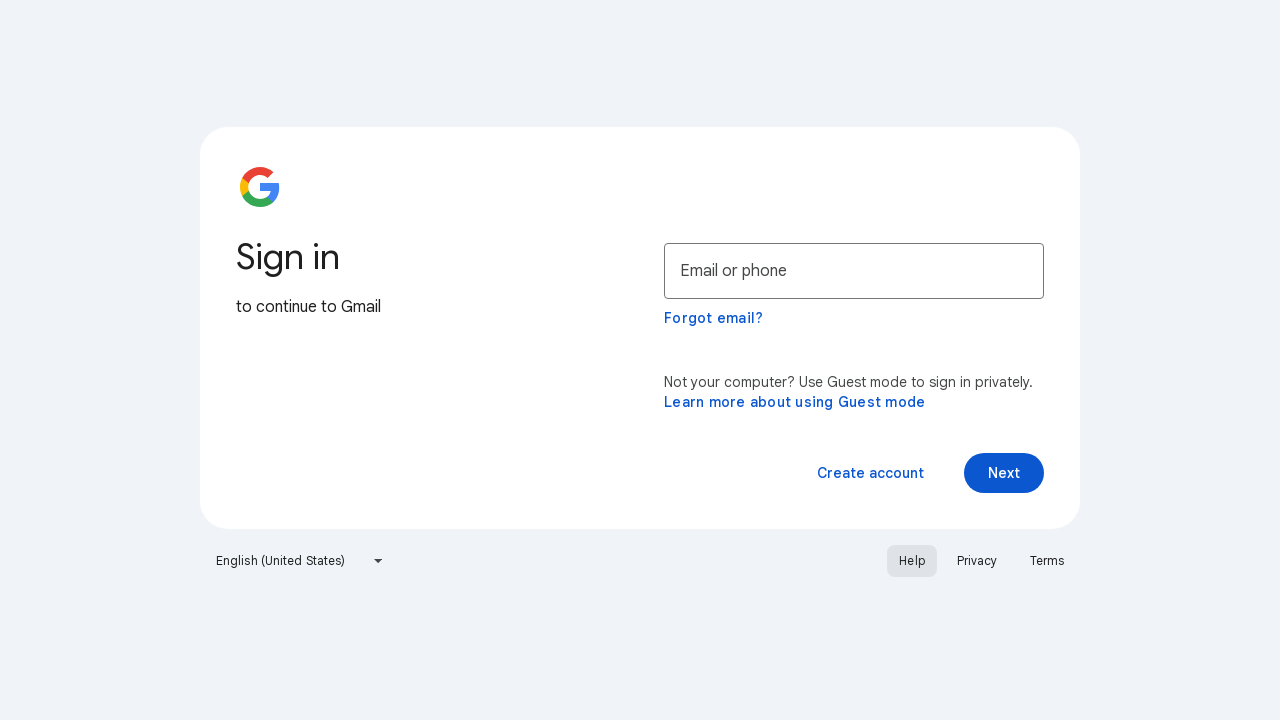

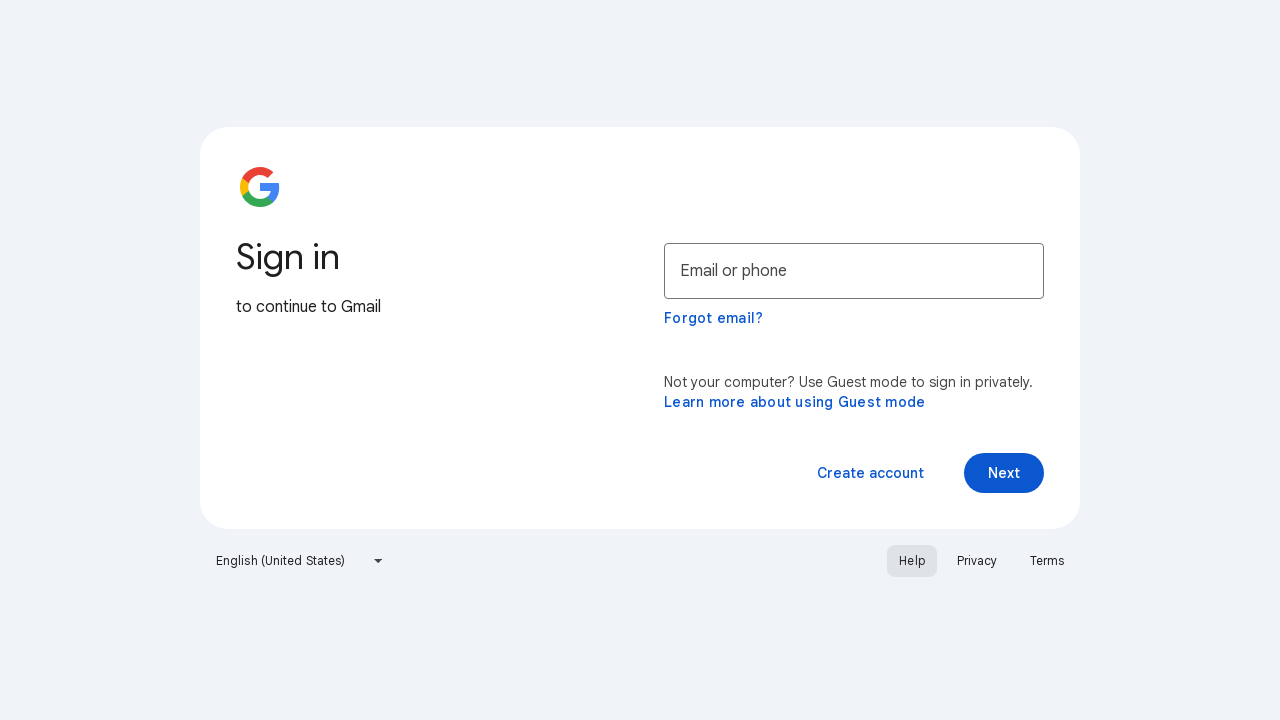